Tests a basic form demo by entering text into an input field and clicking a button to show the message

Starting URL: https://syntaxprojects.com/basic-first-form-demo.php

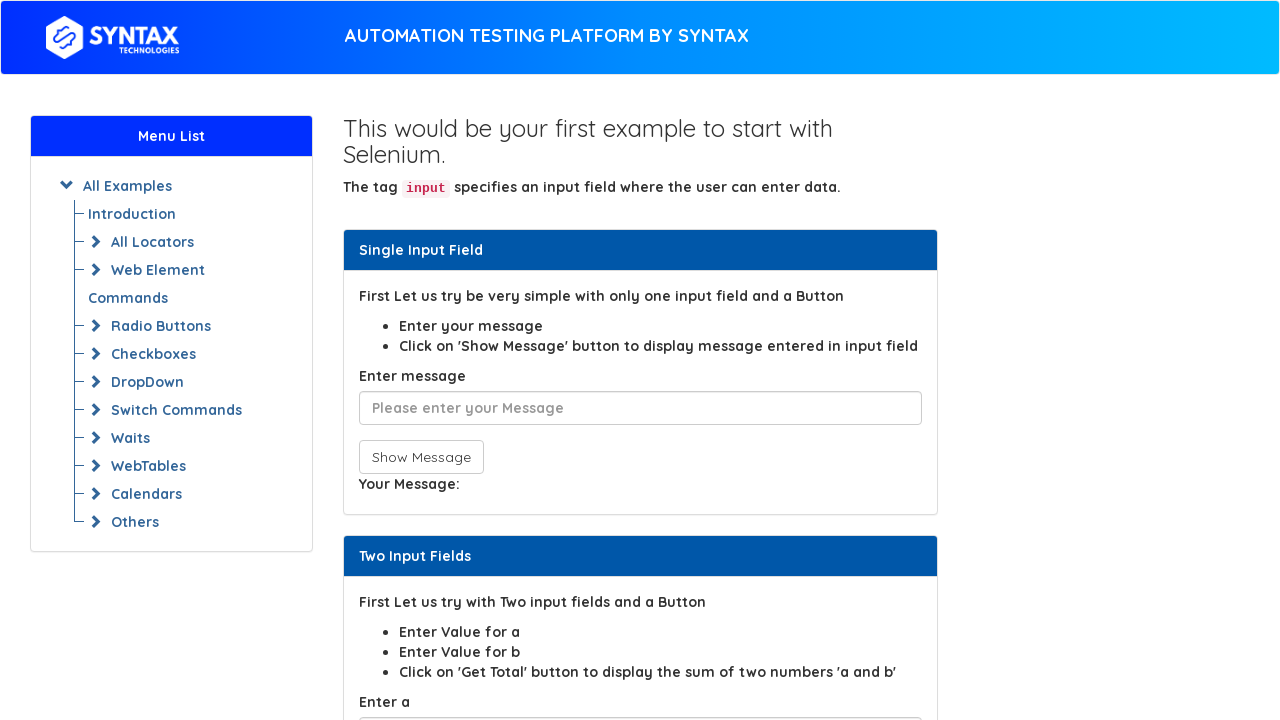

Filled text input field with 'bla-bla-bla' on input[placeholder*='Please enter']
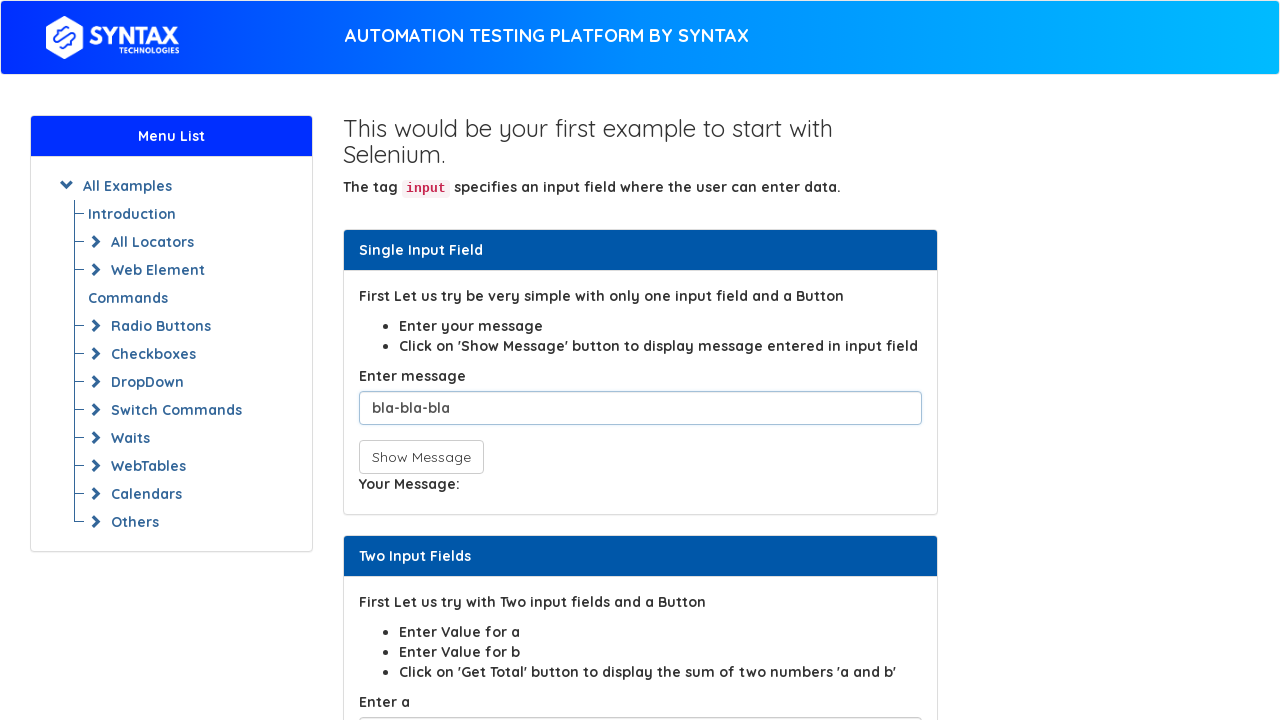

Clicked show message button at (421, 457) on button[onclick^='showIn']
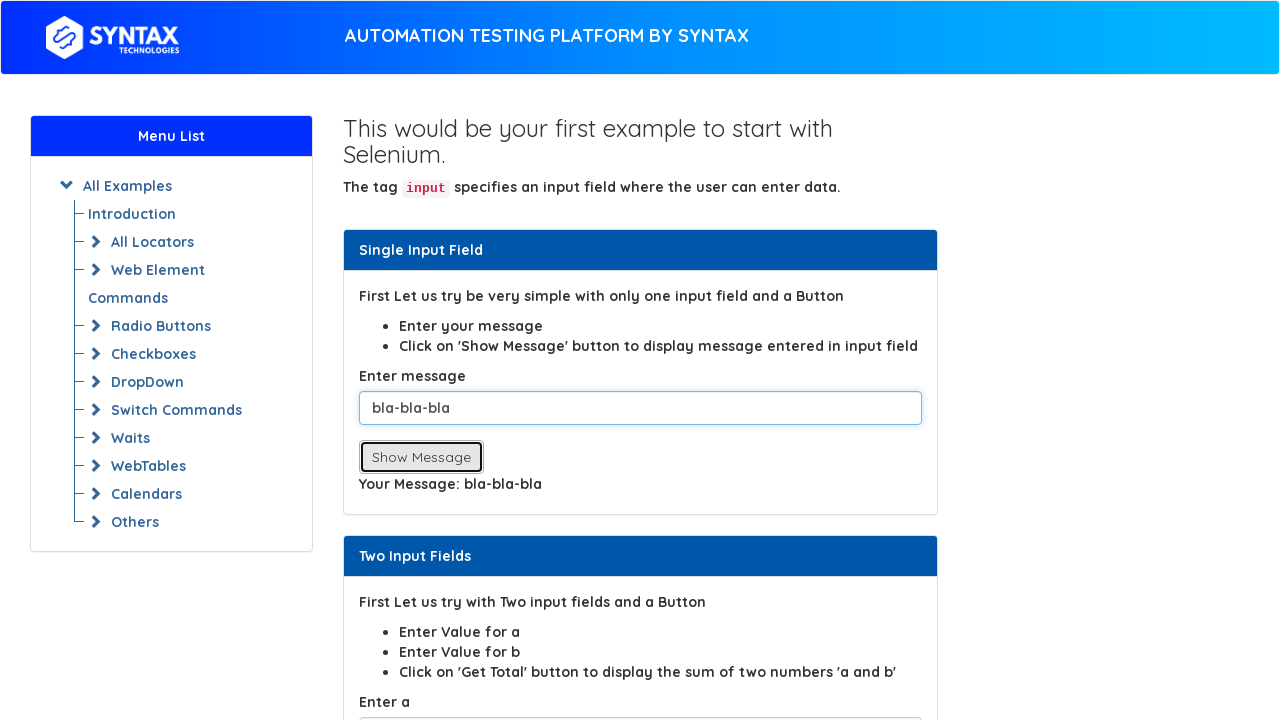

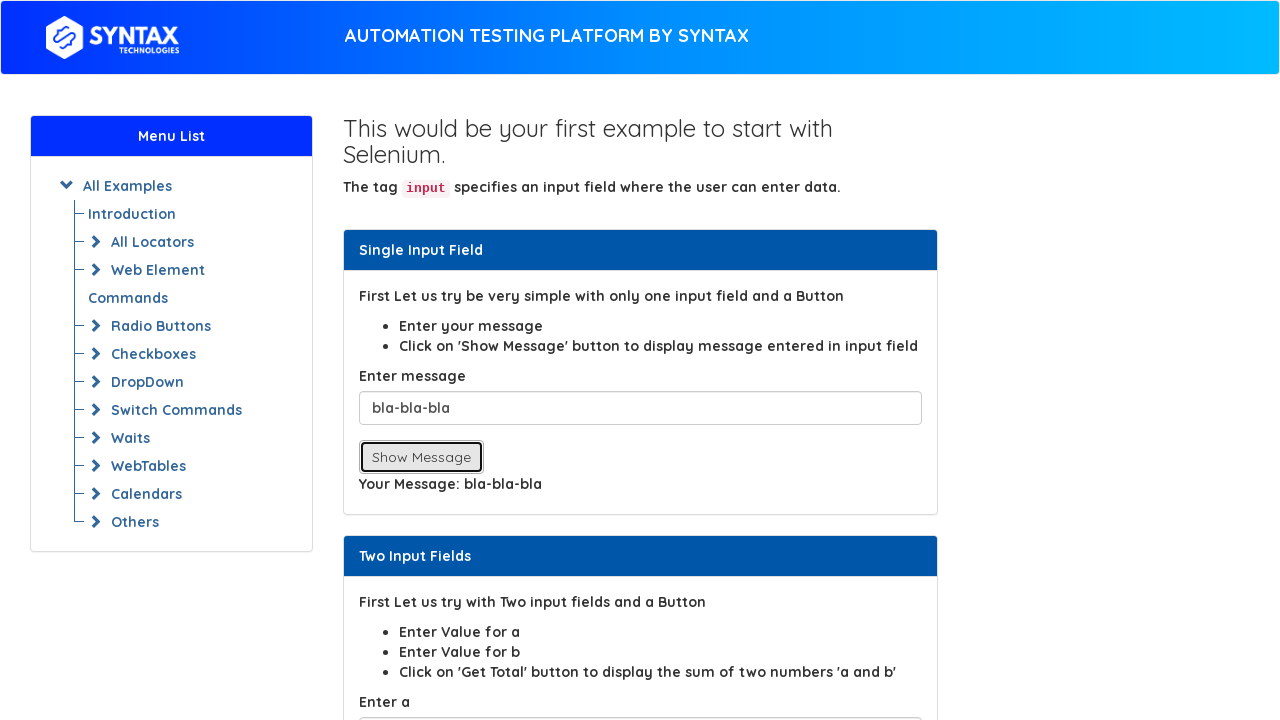